Tests contact form submission by filling in personal details and a message, submitting the form, verifying the success message, and navigating back.

Starting URL: https://jupiter.cloud.planittesting.com/#/contact

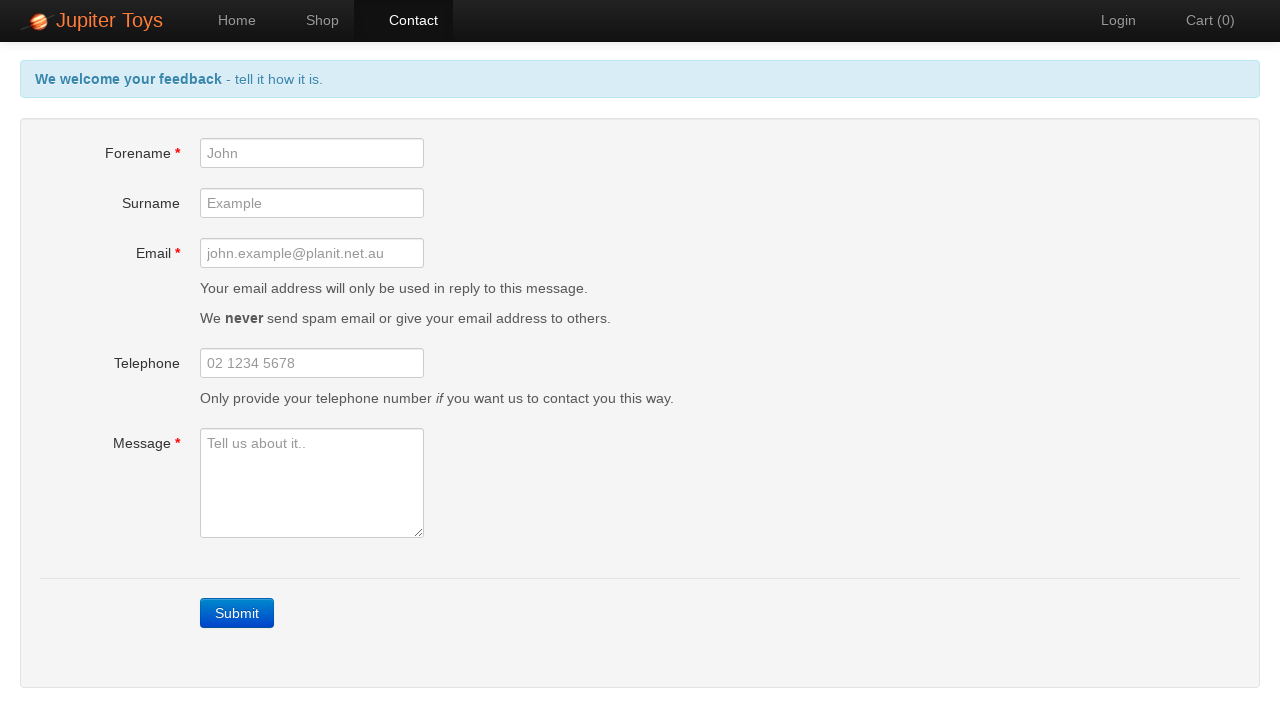

Filled forename field with 'John' on input[name="forename"]
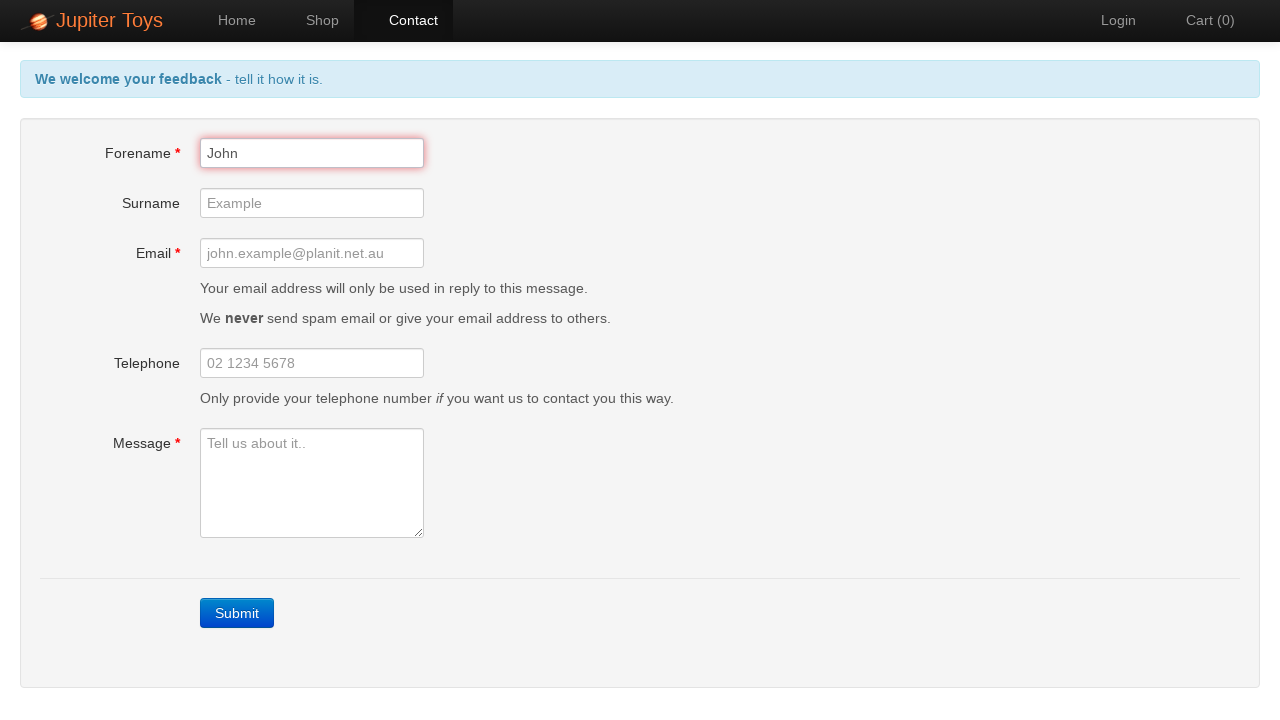

Filled surname field with 'Doe' on input[name="surname"]
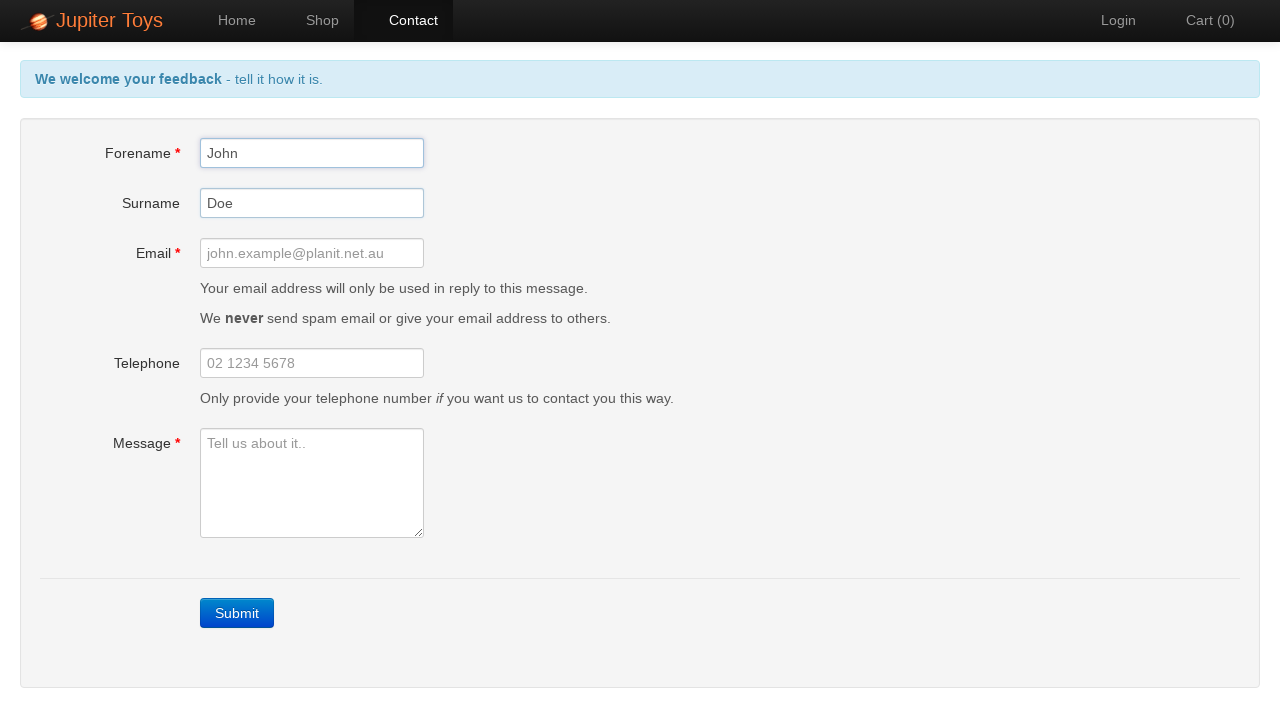

Filled email field with 'john.doe@example.com' on input[name="email"]
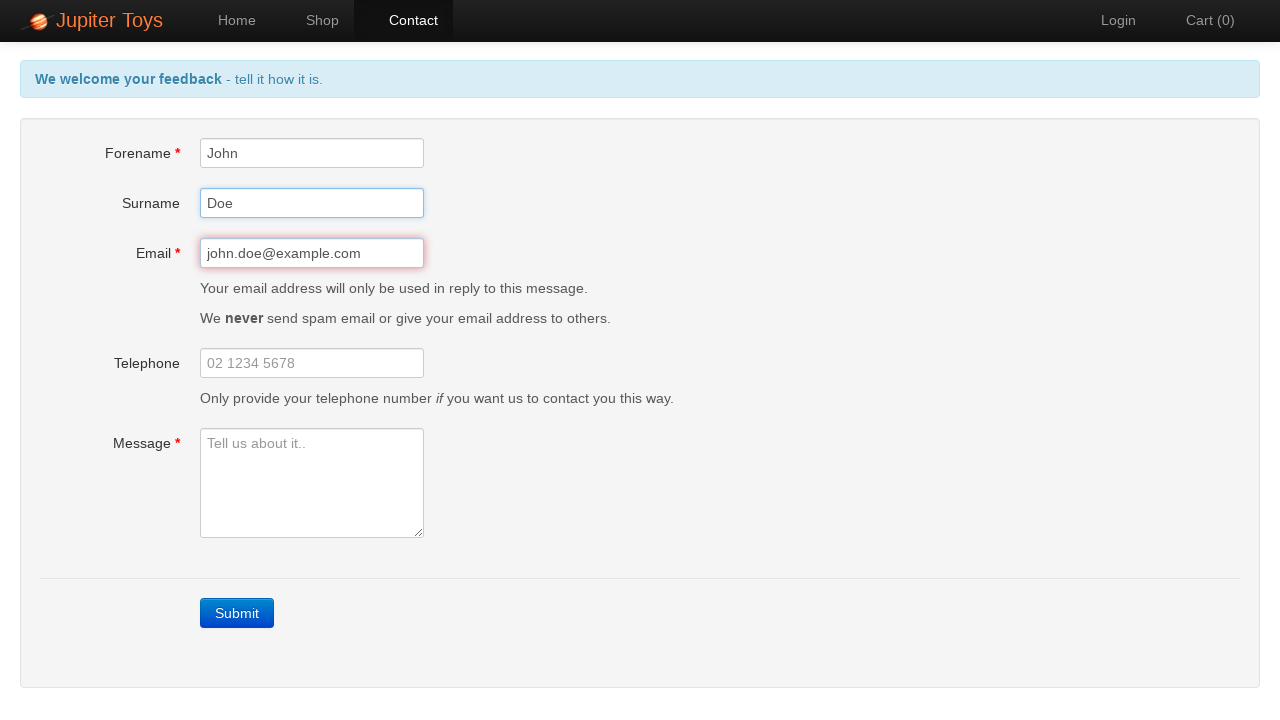

Filled telephone field with '1234567890' on input[name="telephone"]
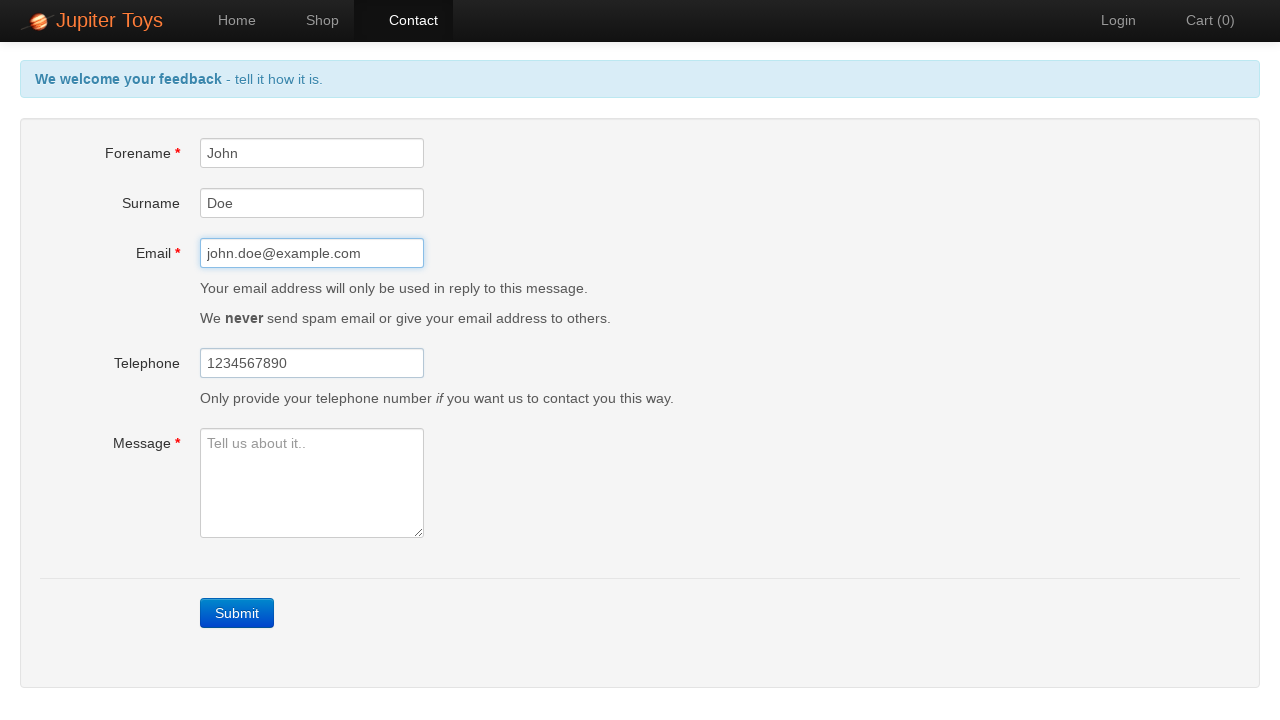

Filled message field with 'This is a test message.' on textarea[name="message"]
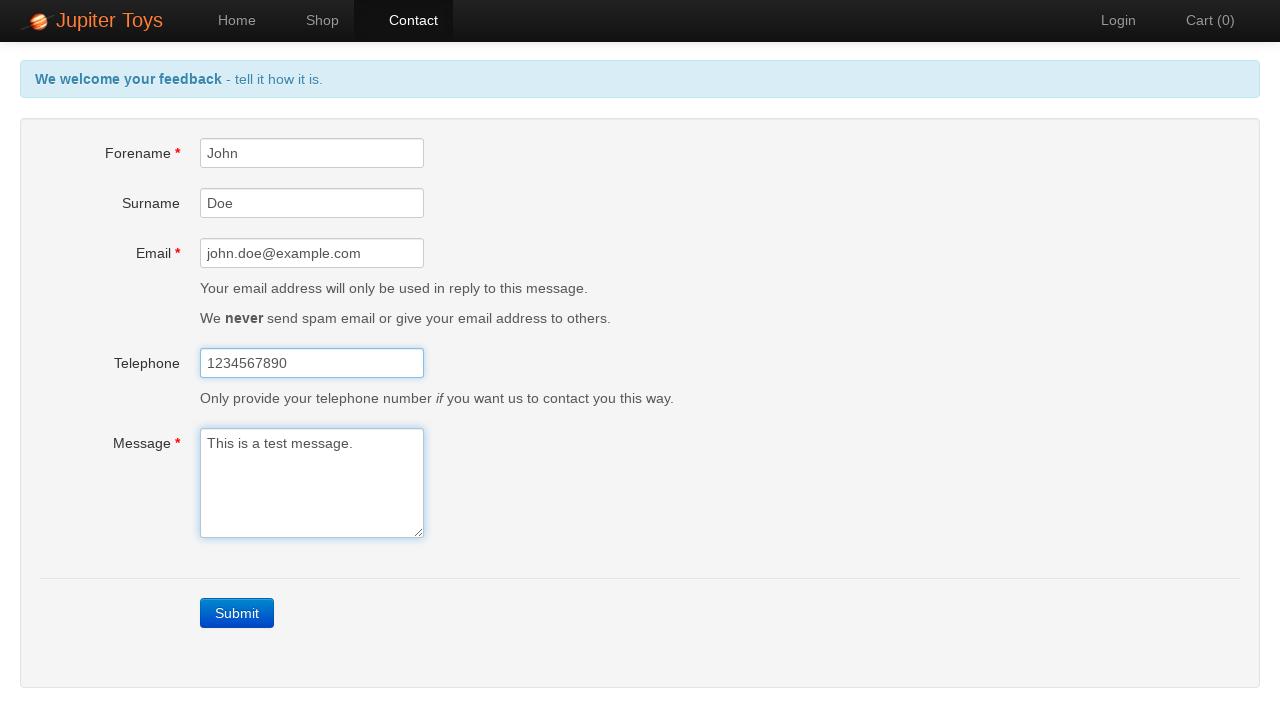

Clicked Submit button to submit the contact form at (237, 613) on internal:role=link[name="Submit"i]
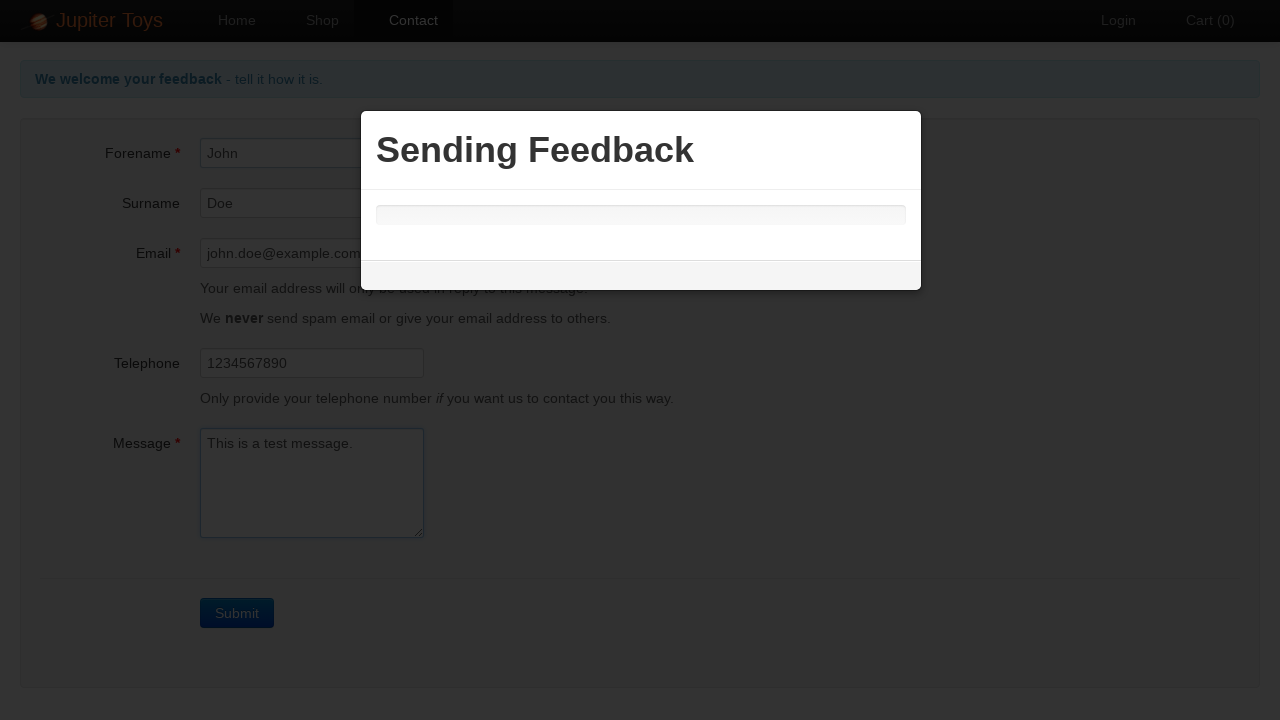

Success message appeared after form submission
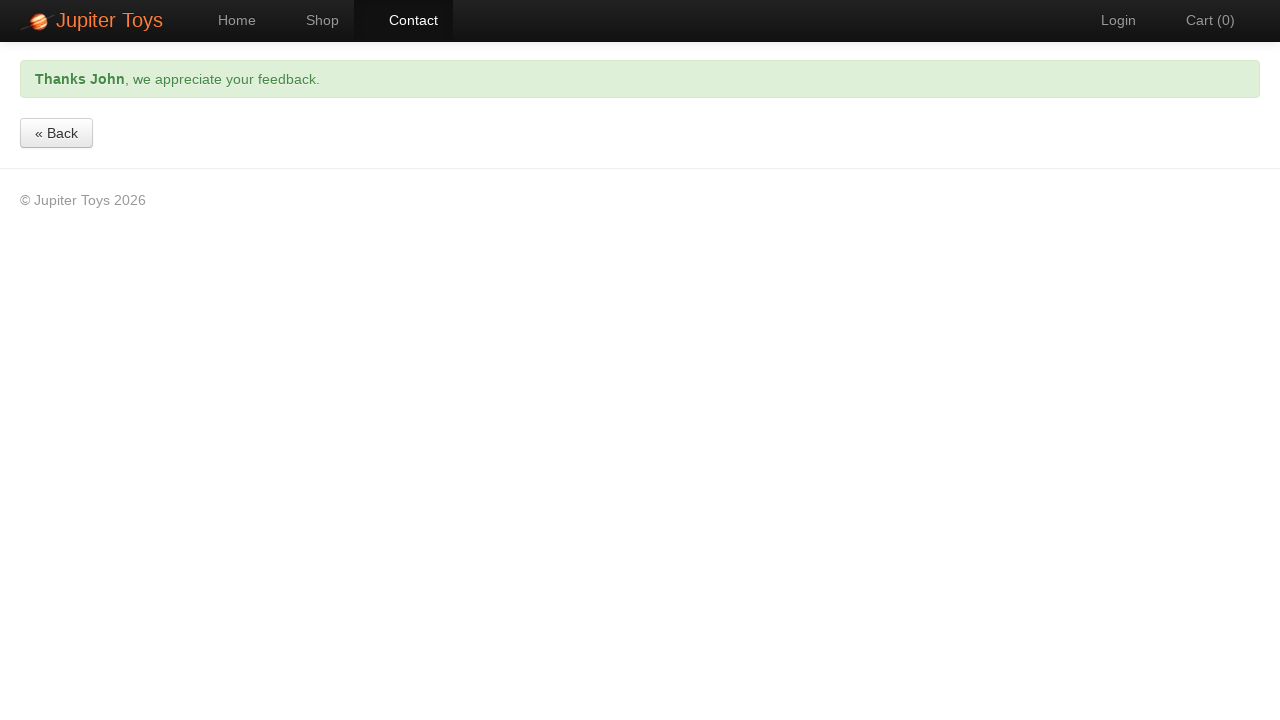

Clicked Back link to navigate away from success page at (56, 133) on internal:role=link[name="« Back"i]
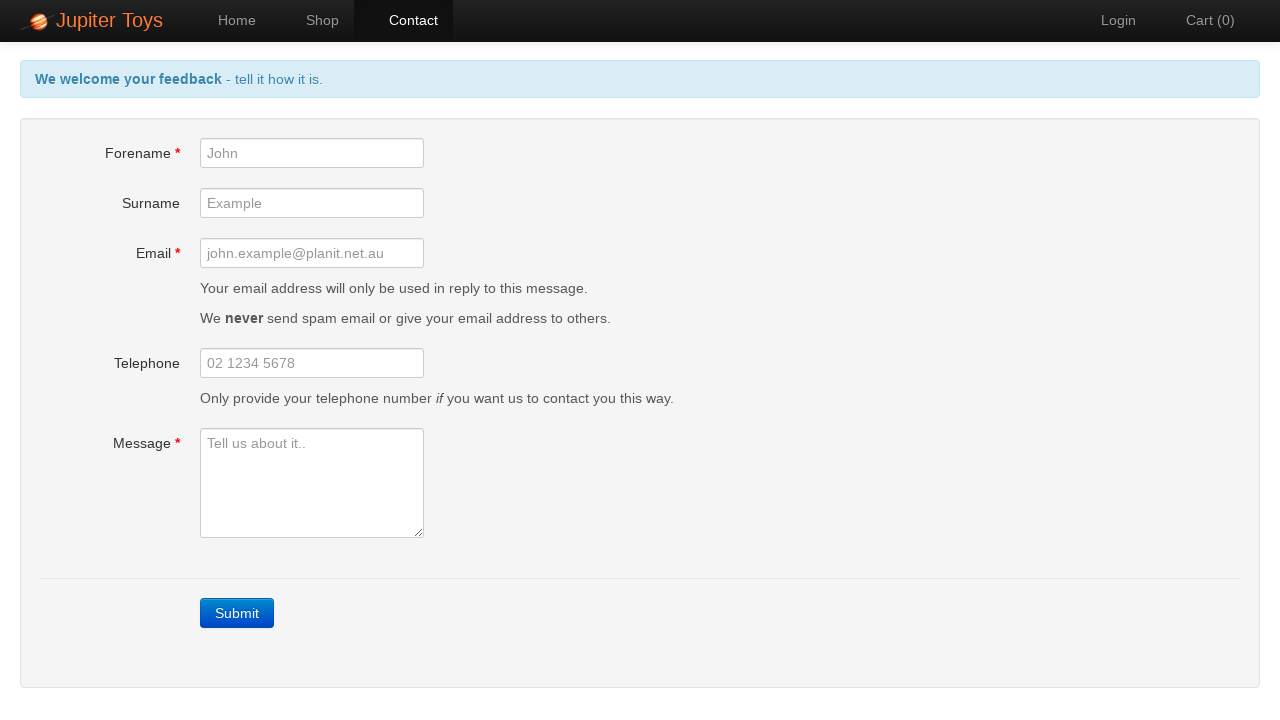

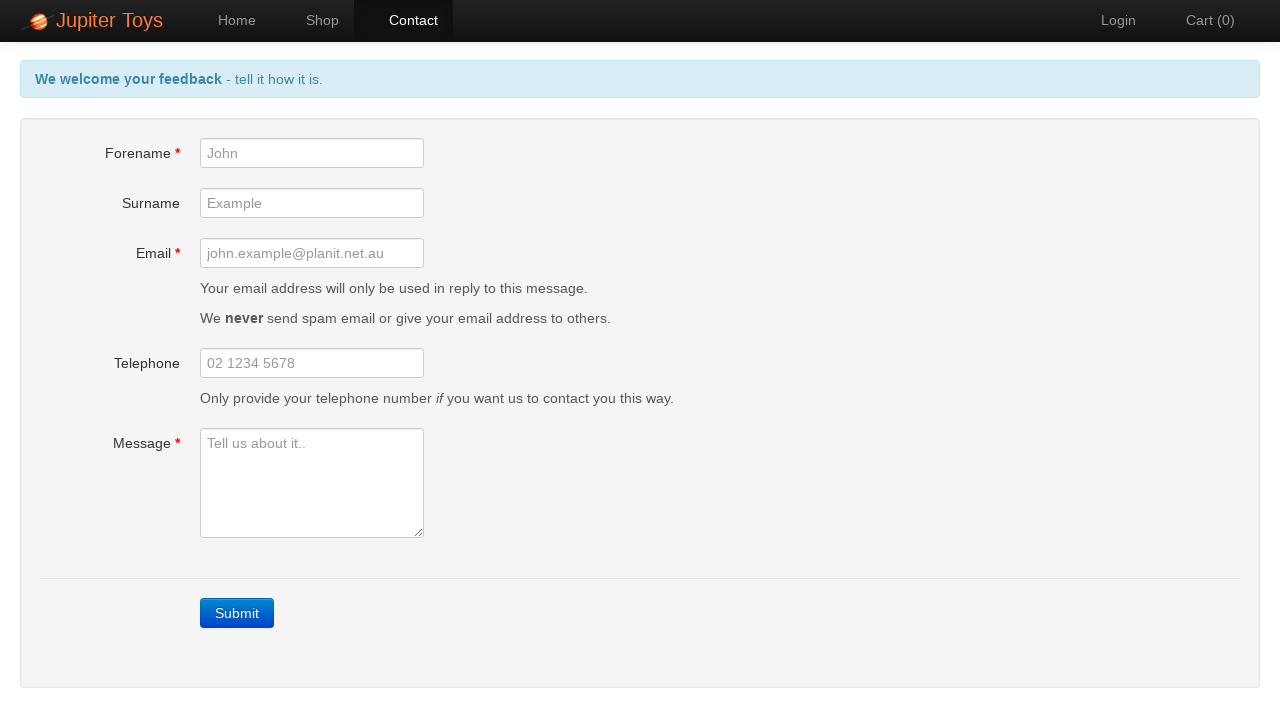